Tests the sign-up functionality by attempting to create a new user account with generated credentials

Starting URL: https://www.demoblaze.com

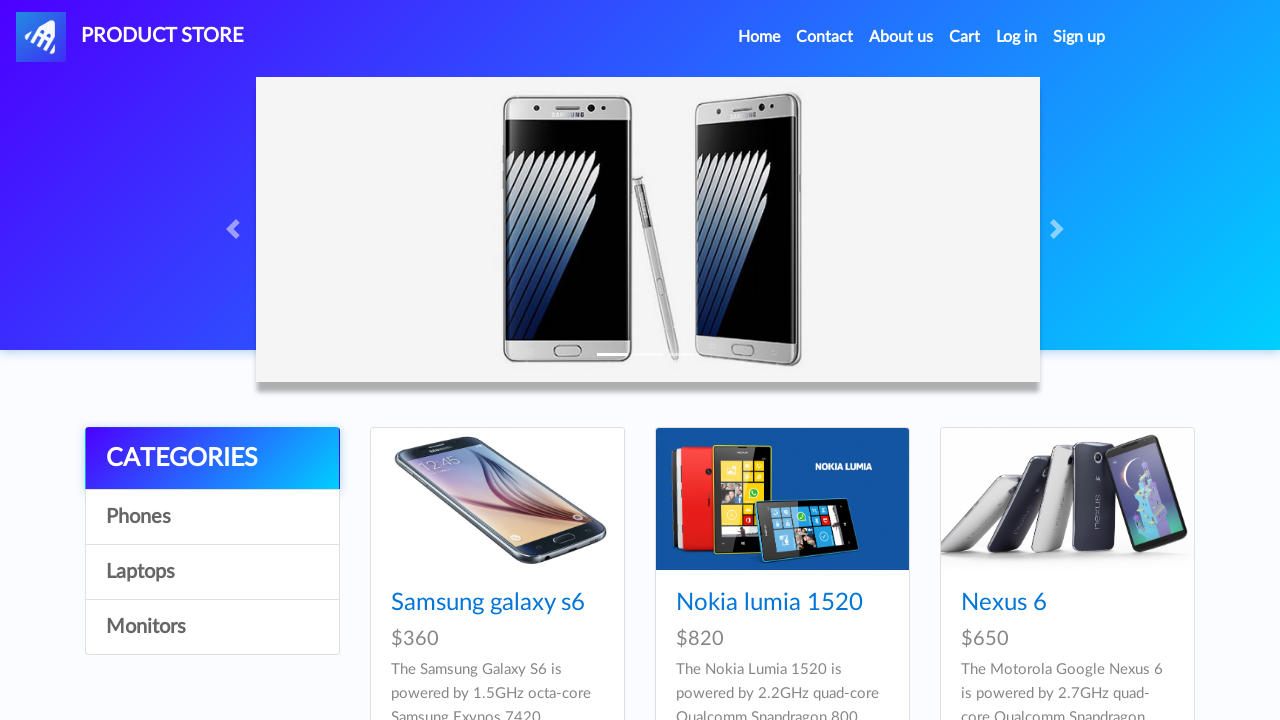

Clicked Sign up button to open registration modal at (1079, 37) on #signin2
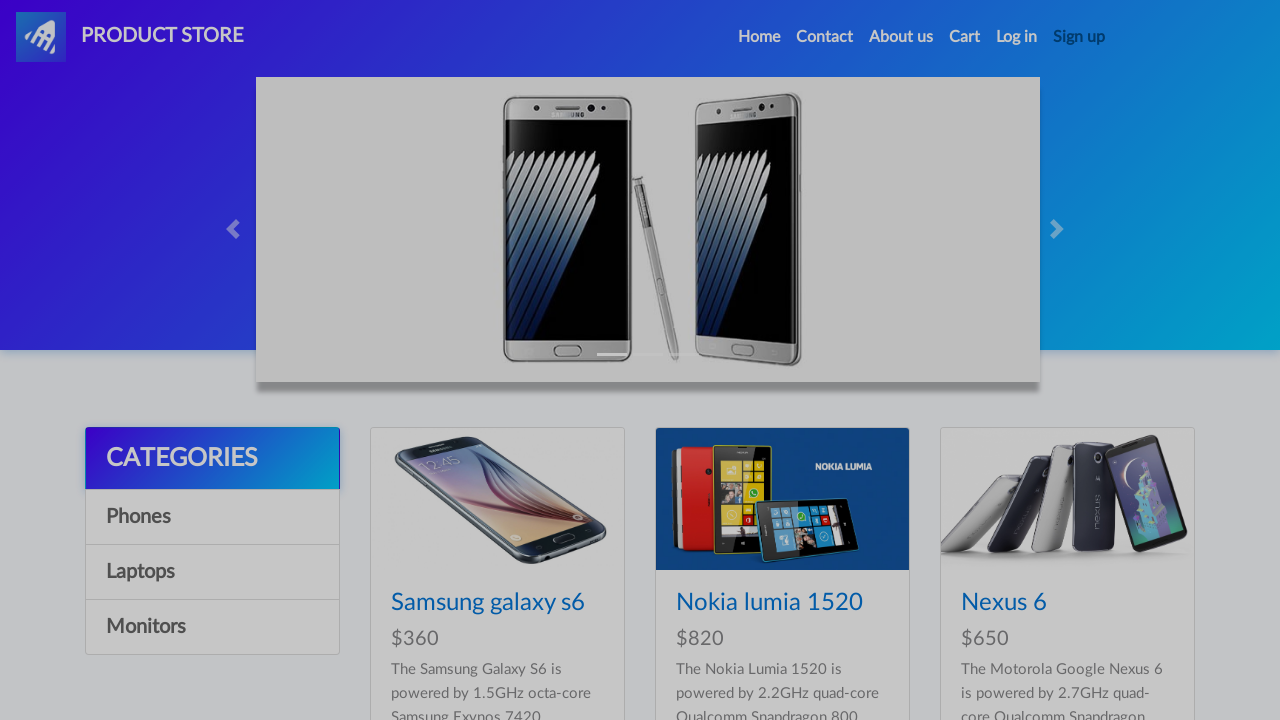

Sign up modal appeared with username field visible
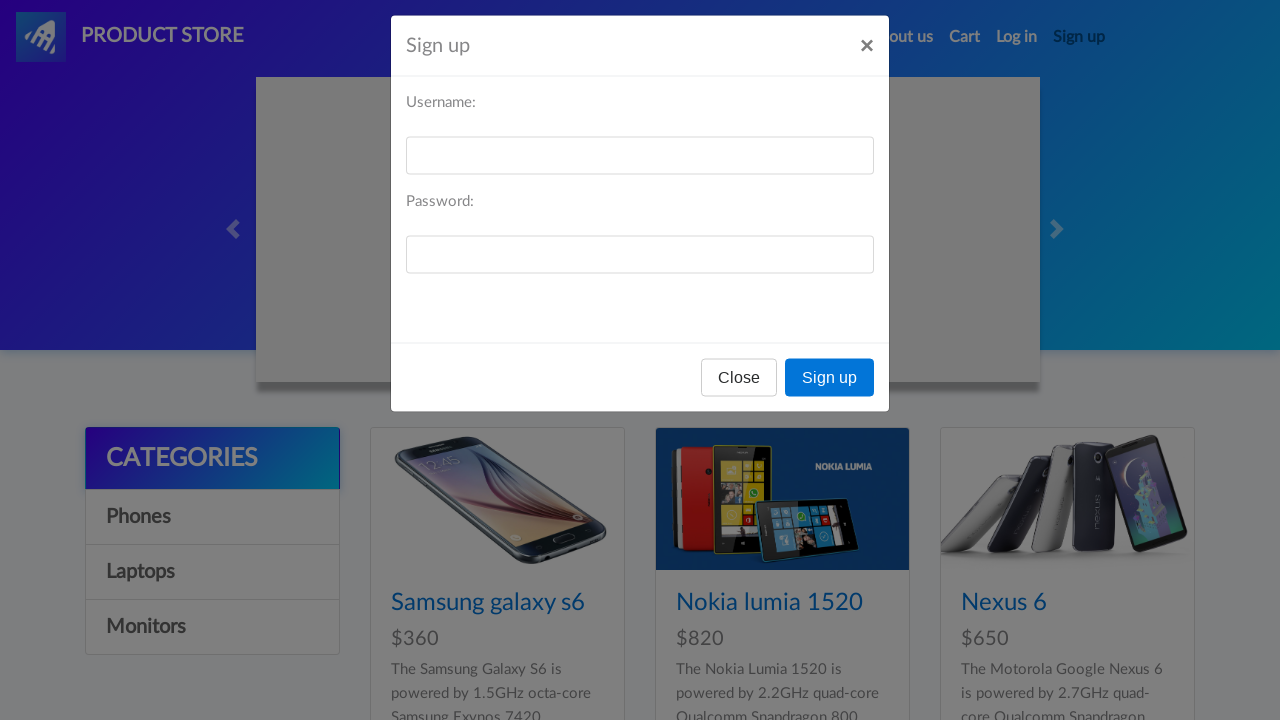

Filled username field with 'testuser8492' on #sign-username
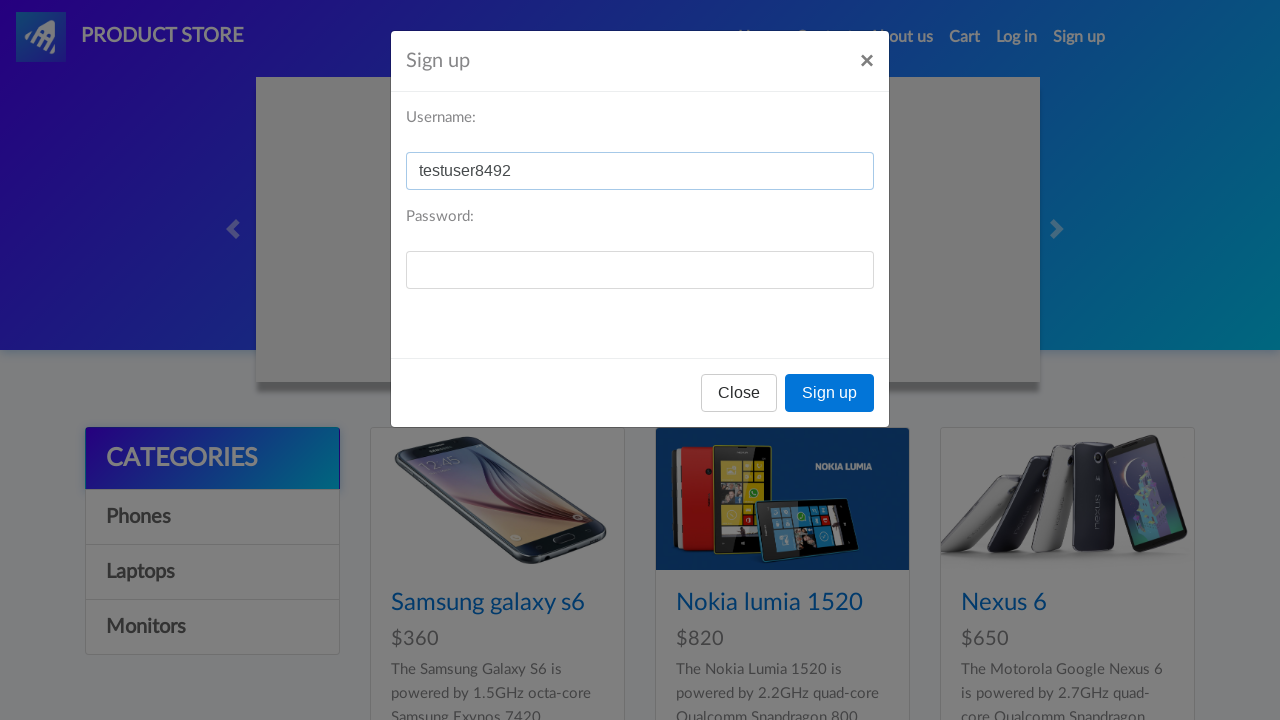

Filled password field with 'testpass123' on #sign-password
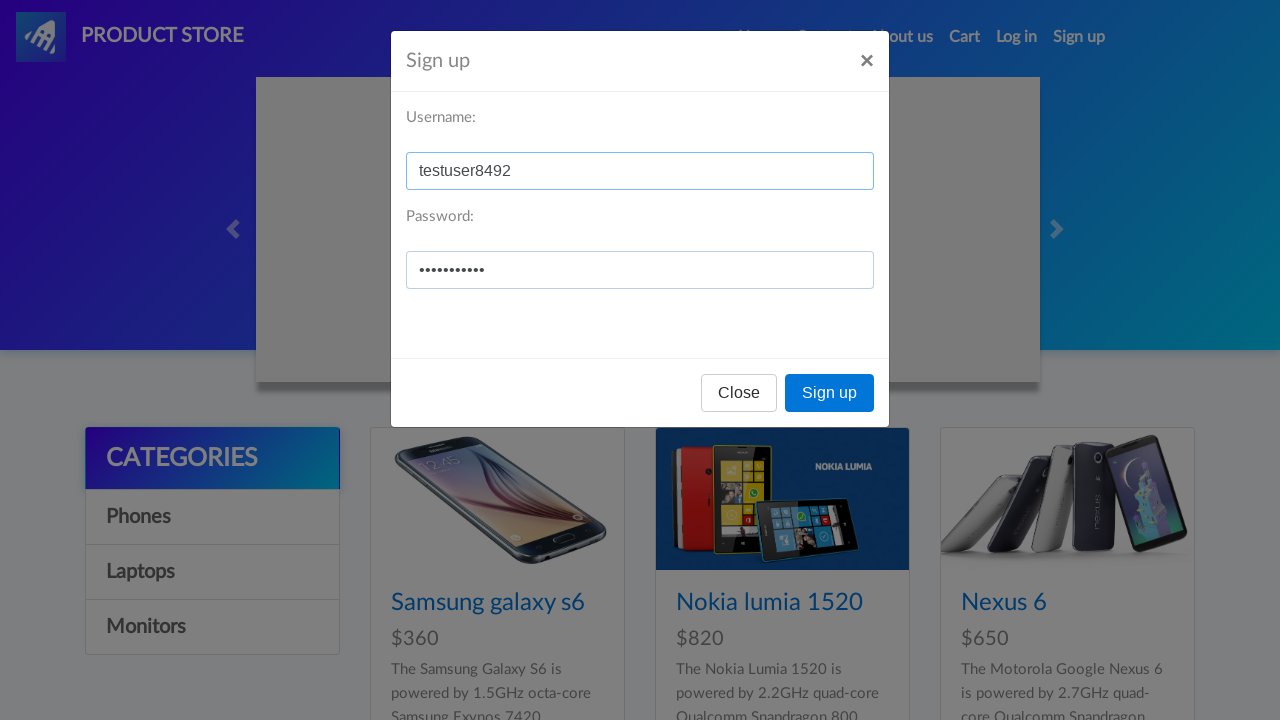

Clicked Sign up button in modal to submit registration at (830, 393) on button:text('Sign up')
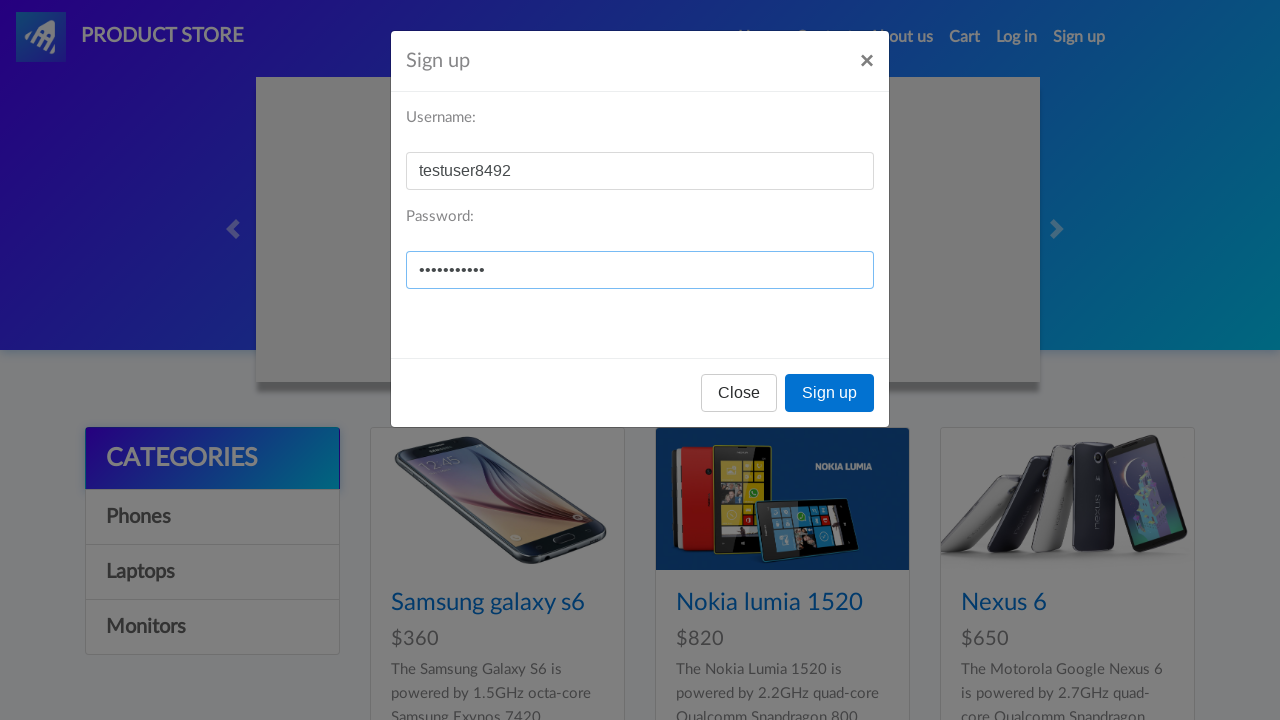

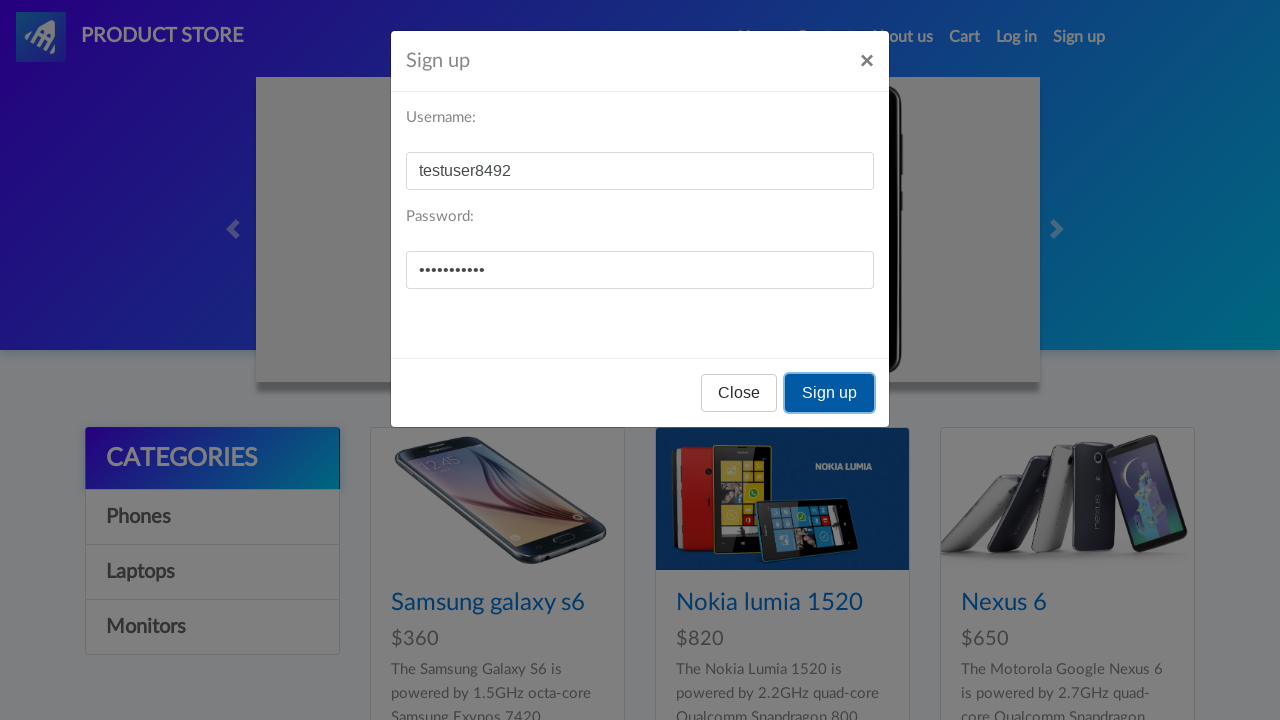